Tests different types of JavaScript alerts (simple alert, confirm dialog, and prompt dialog) by triggering them and interacting with their buttons

Starting URL: https://www.hyrtutorials.com/p/alertsdemo.html

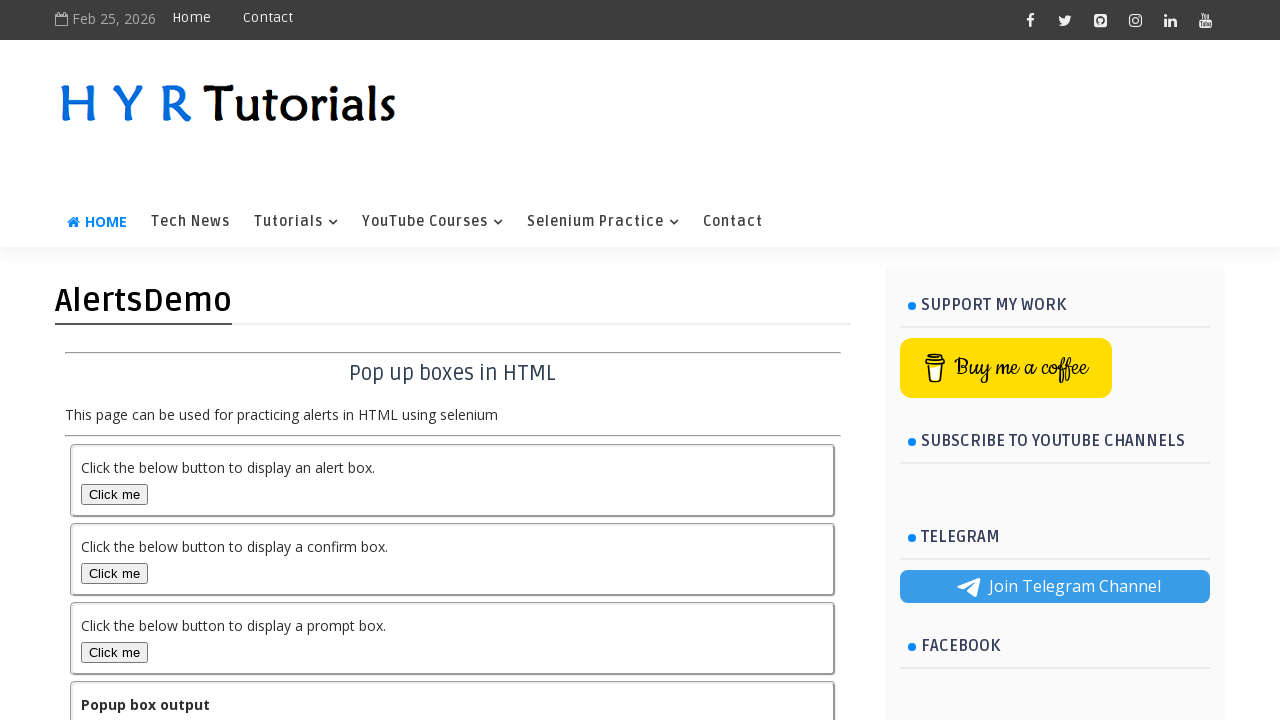

Clicked alert button to trigger simple alert dialog at (114, 494) on #alertBox
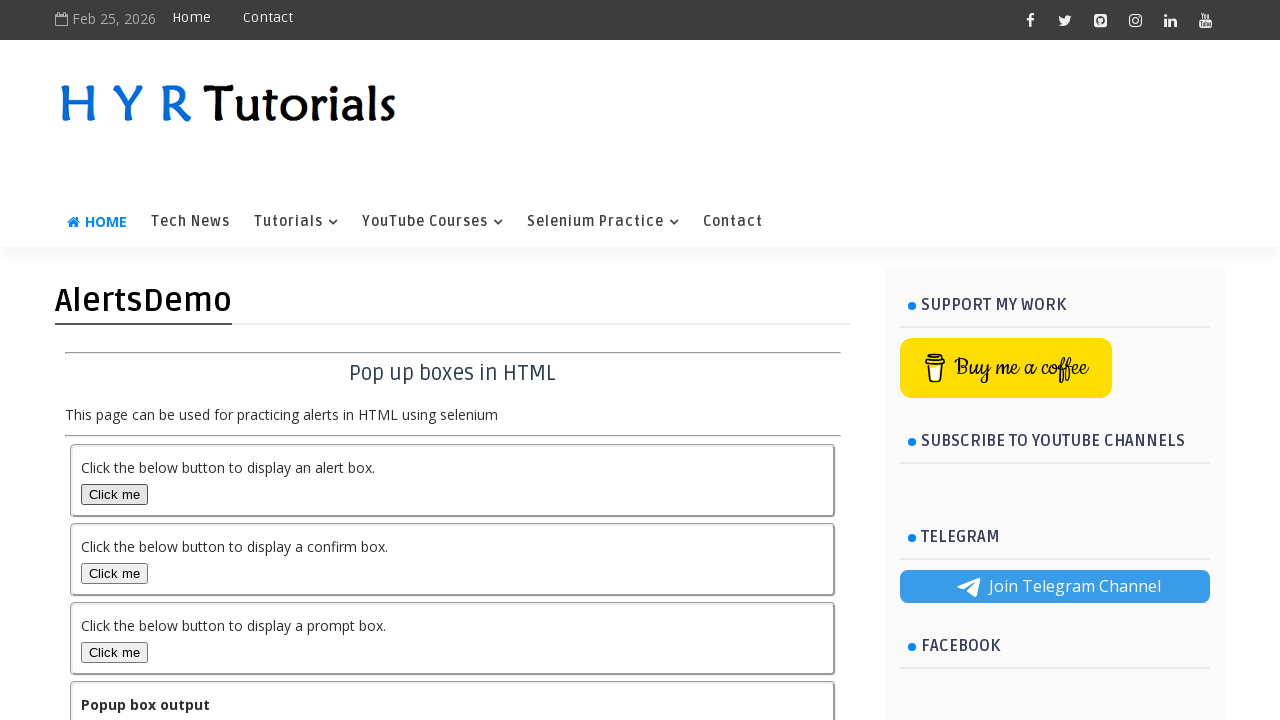

Waited 500ms for alert dialog to appear
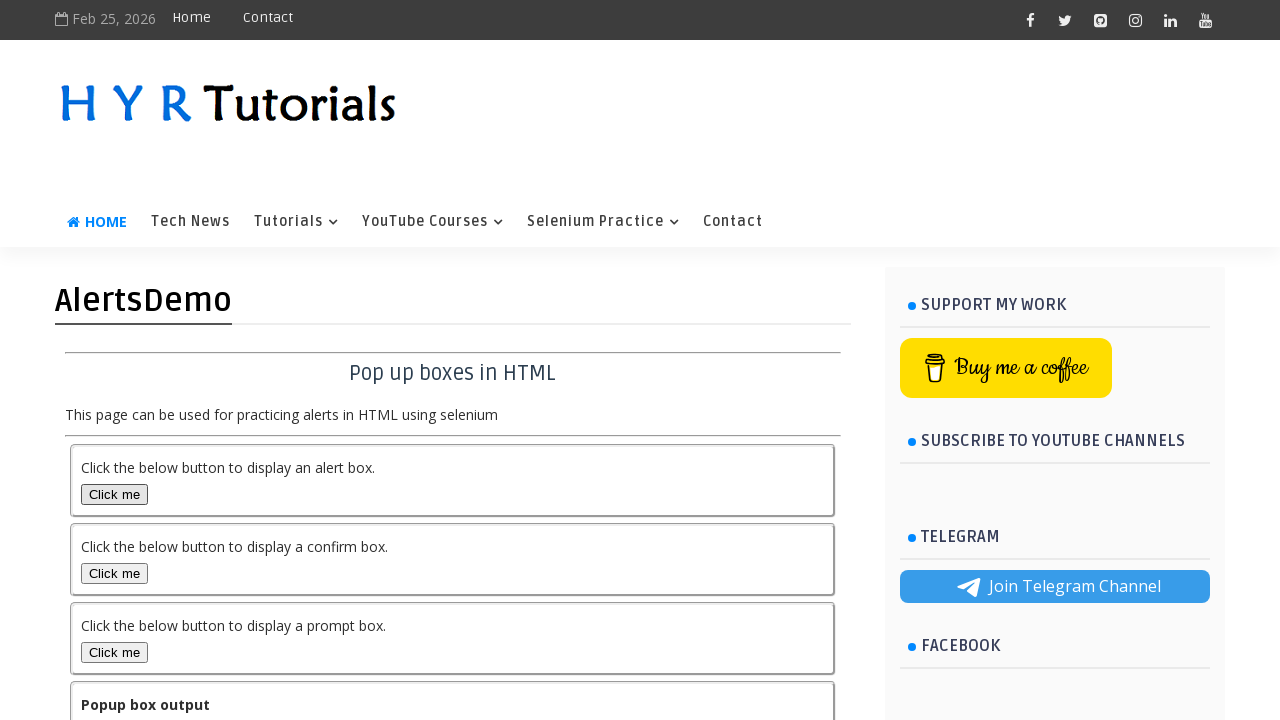

Set up dialog handler to accept alerts
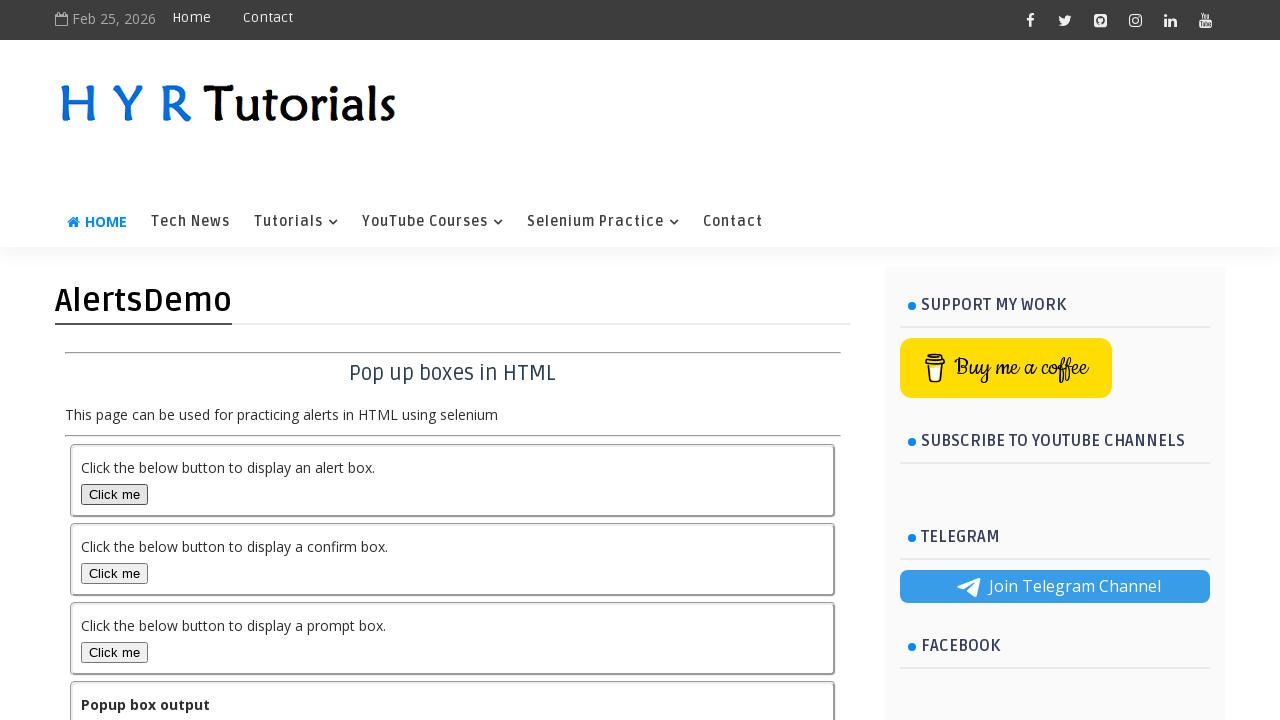

Clicked alert button again to trigger and handle alert dialog at (114, 494) on #alertBox
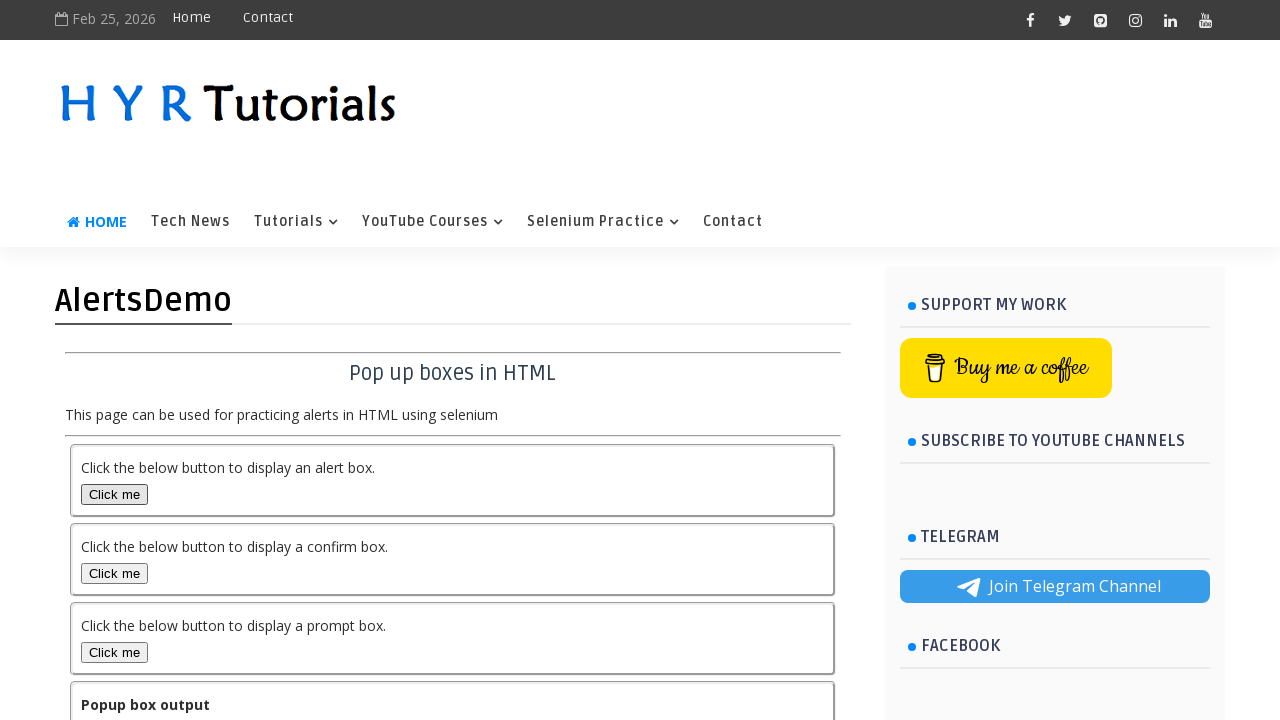

Clicked confirm button to trigger confirm dialog at (114, 573) on #confirmBox
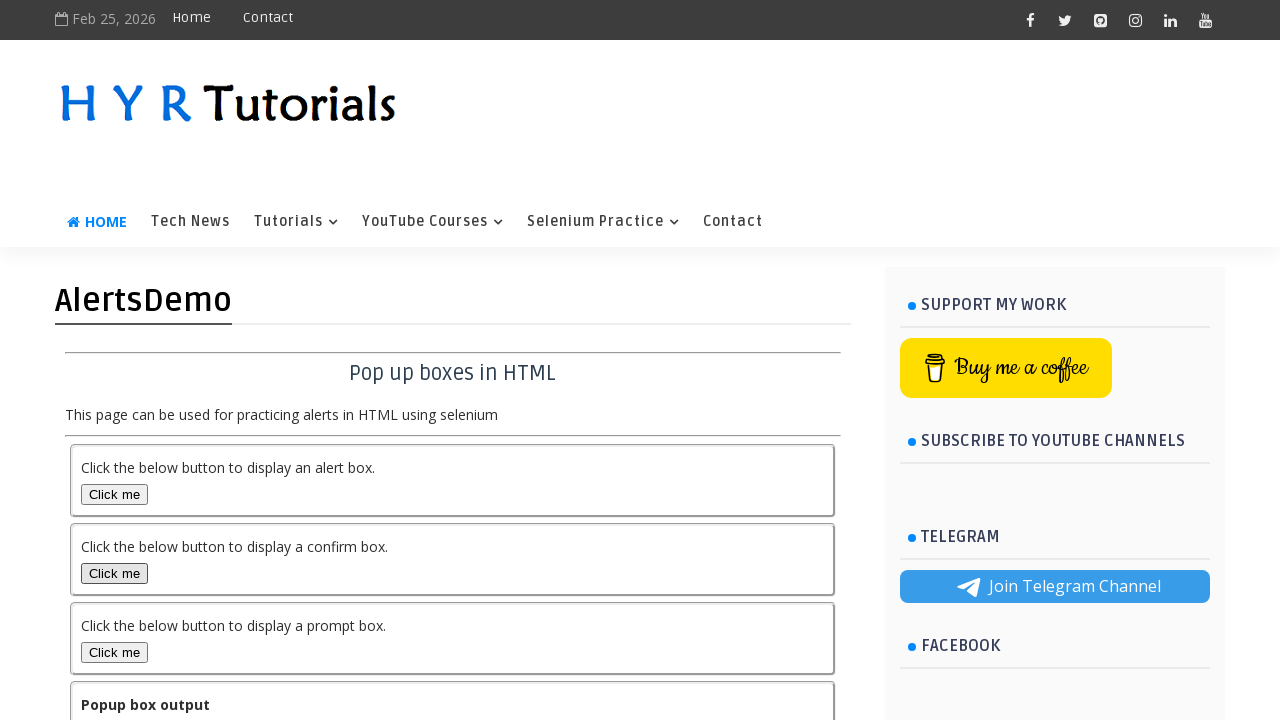

Waited 500ms for confirm dialog to appear
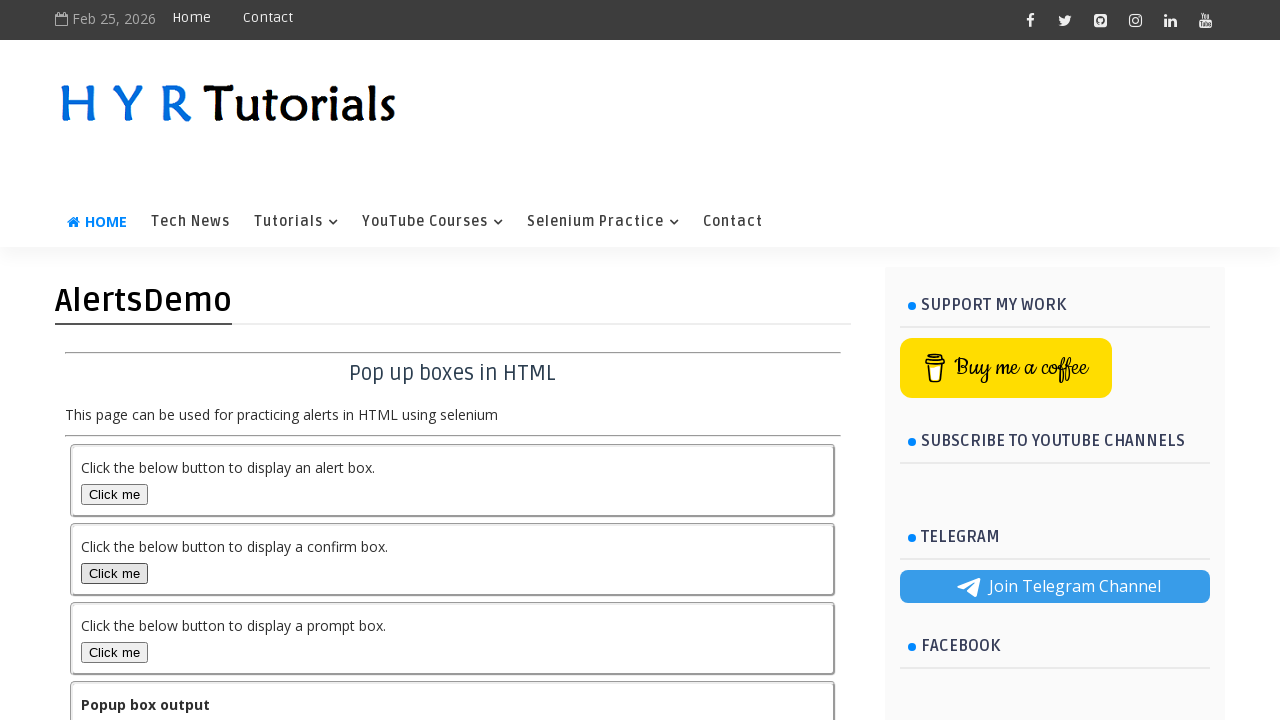

Set up dialog handler to dismiss confirm dialogs
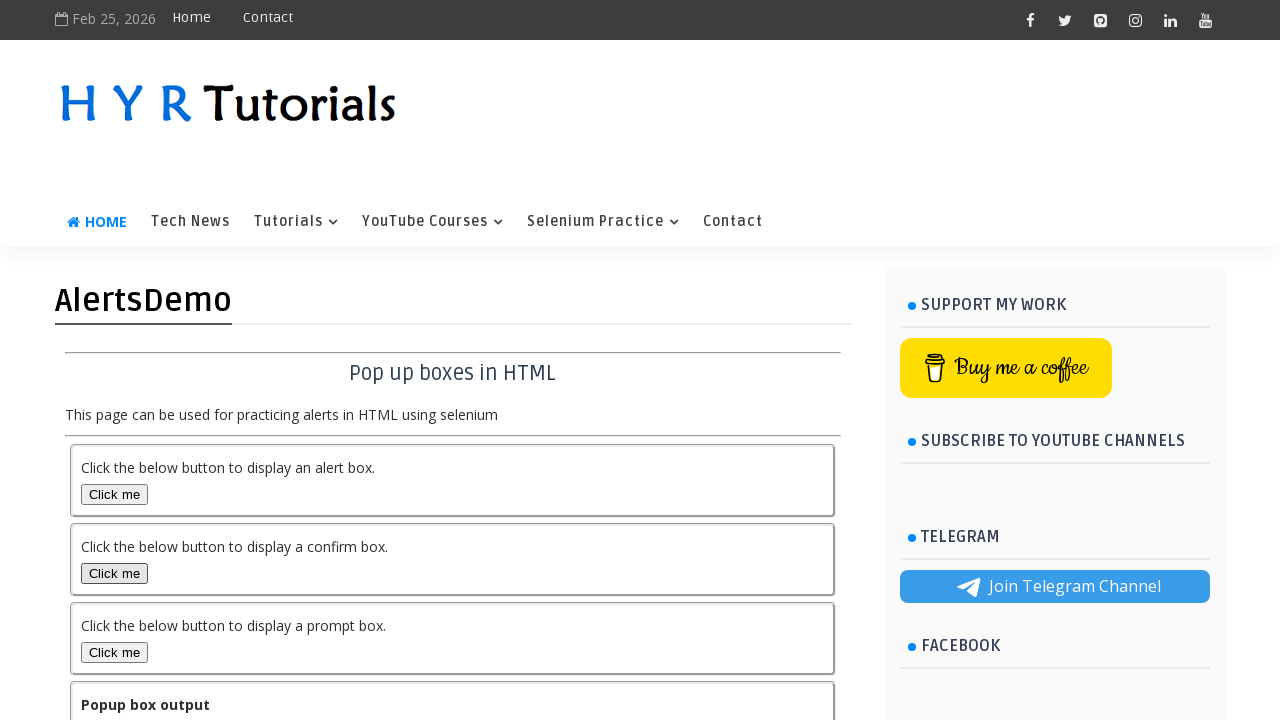

Clicked confirm button again to trigger and dismiss confirm dialog at (114, 573) on #confirmBox
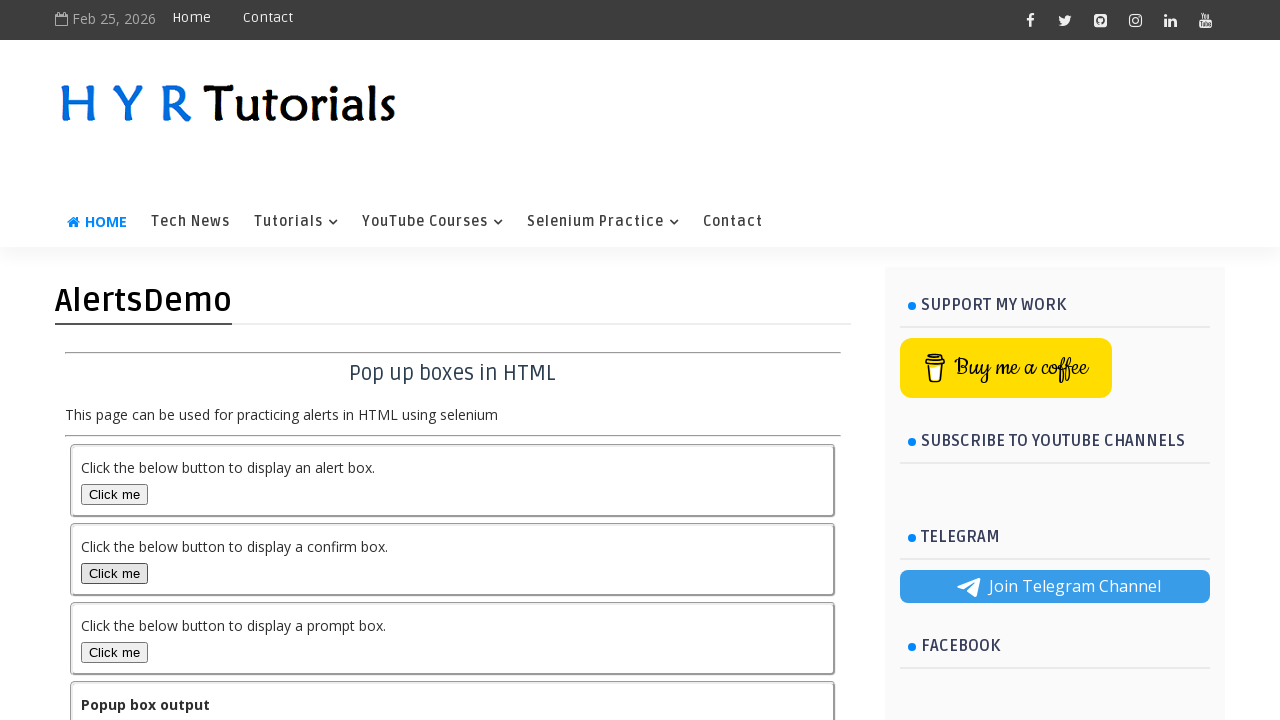

Clicked prompt button to trigger prompt dialog at (114, 652) on #promptBox
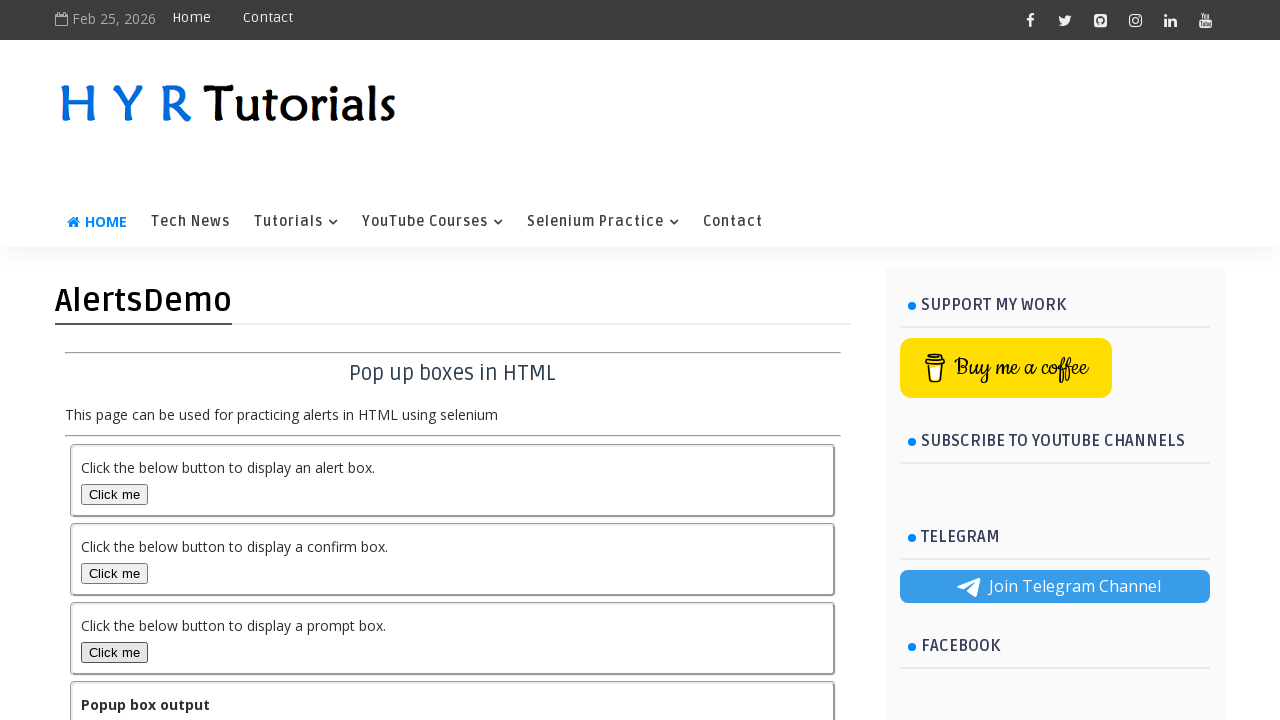

Waited 500ms for prompt dialog to appear
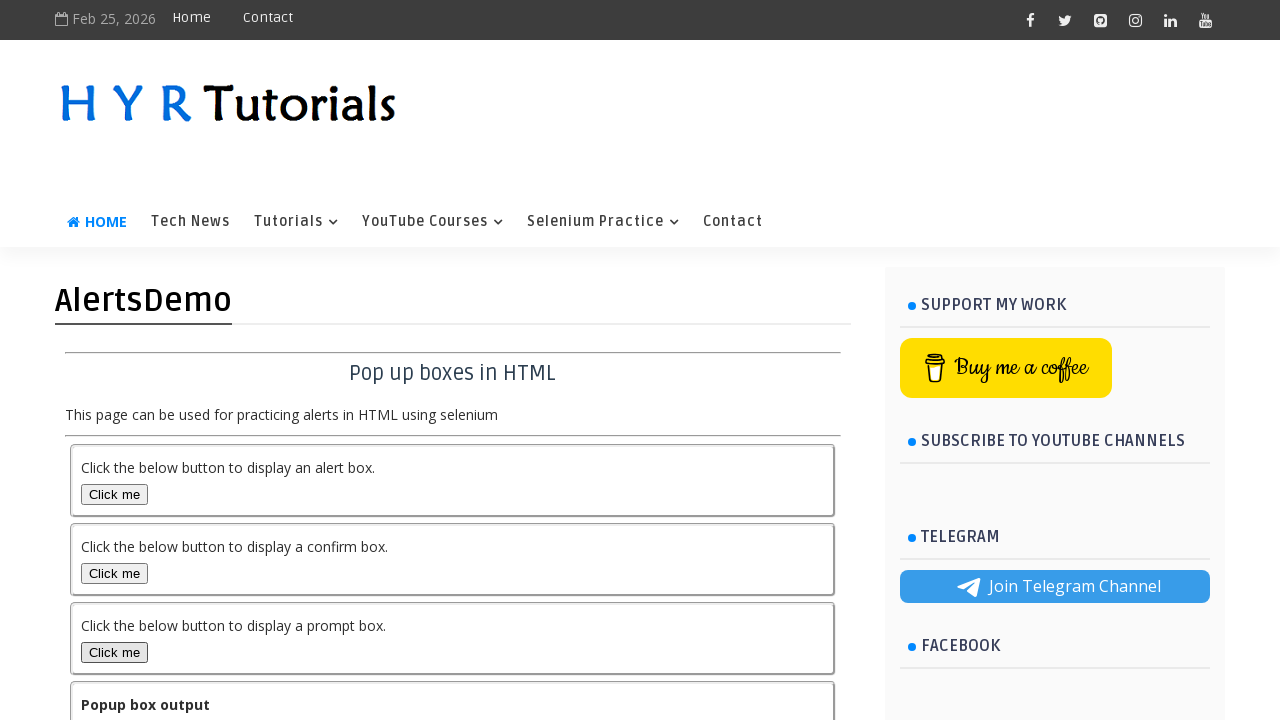

Set up dialog handler to accept prompt dialogs
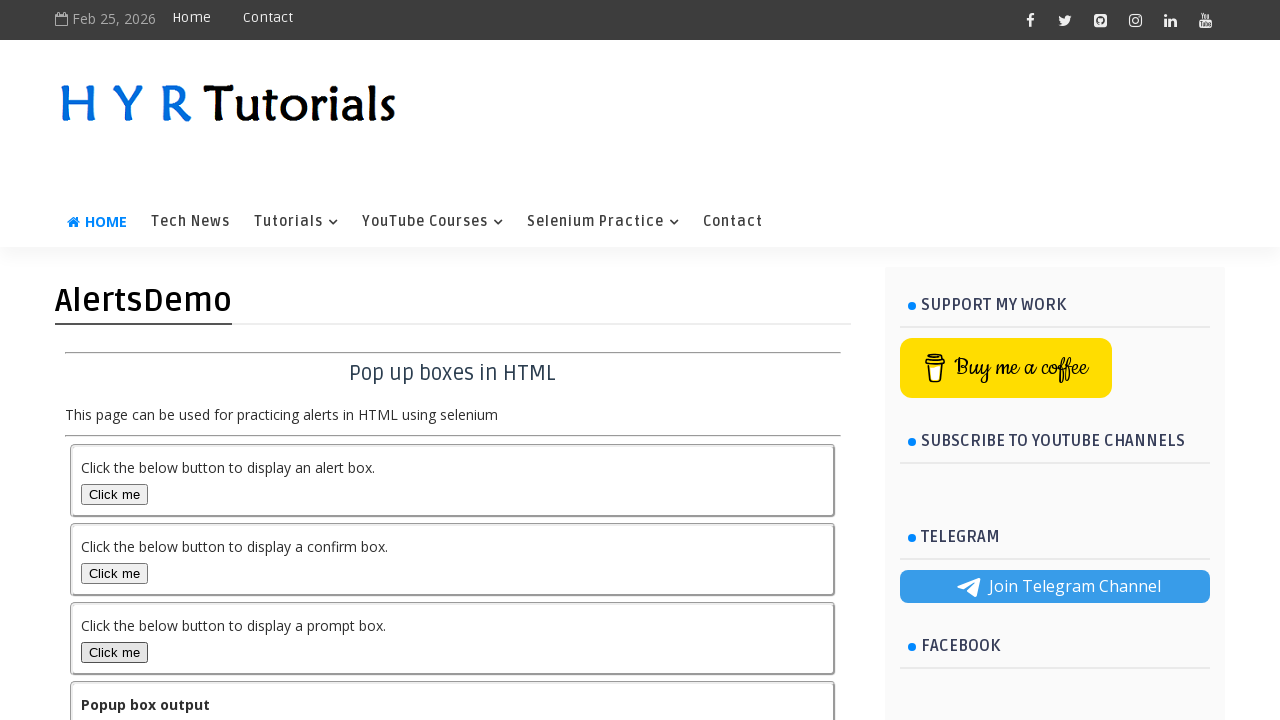

Clicked prompt button again to trigger and accept prompt dialog at (114, 652) on #promptBox
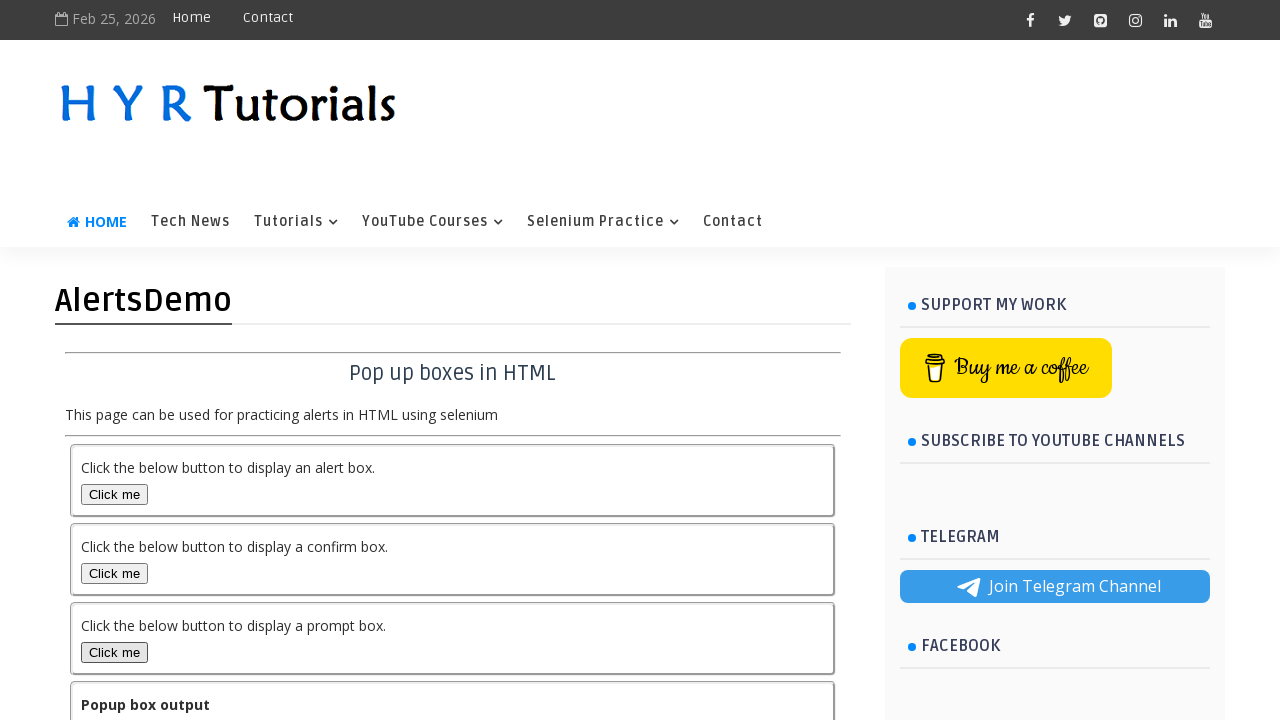

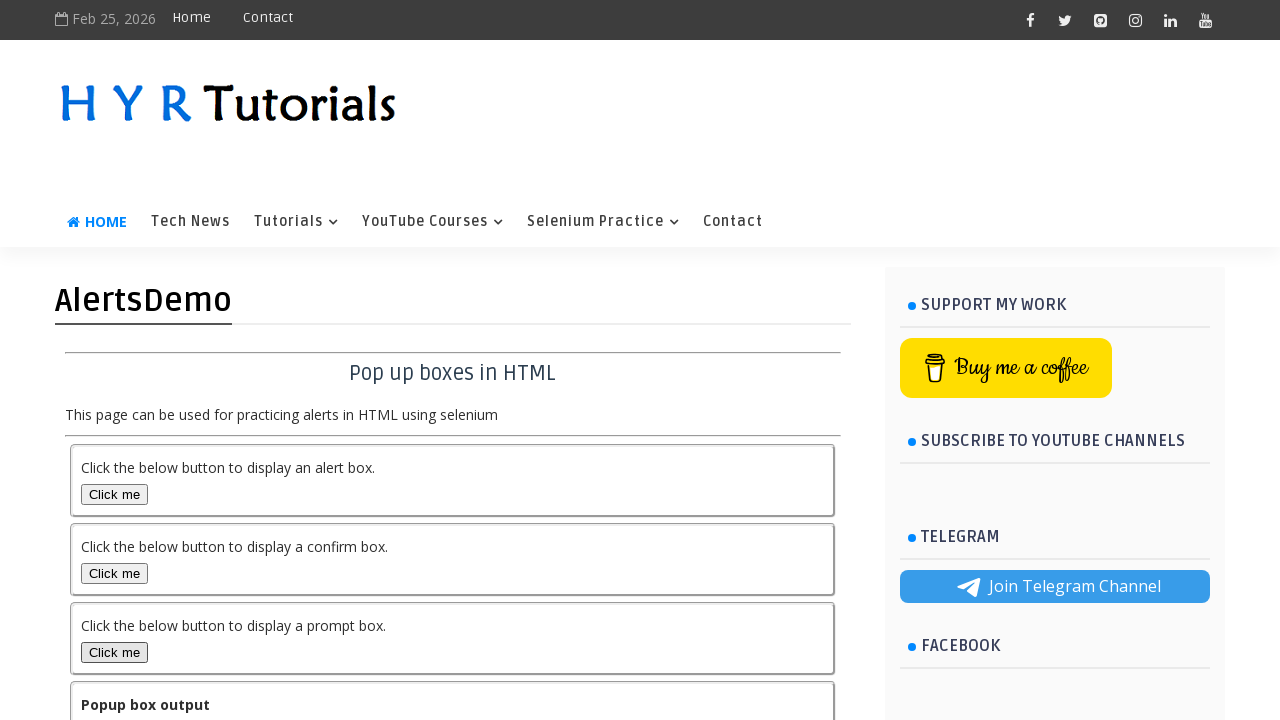